Tests different types of JavaScript alert popups including simple alerts, confirmation dialogs, and prompt boxes by triggering them and interacting with their accept/dismiss/input functionality

Starting URL: https://www.hyrtutorials.com/p/alertsdemo.html

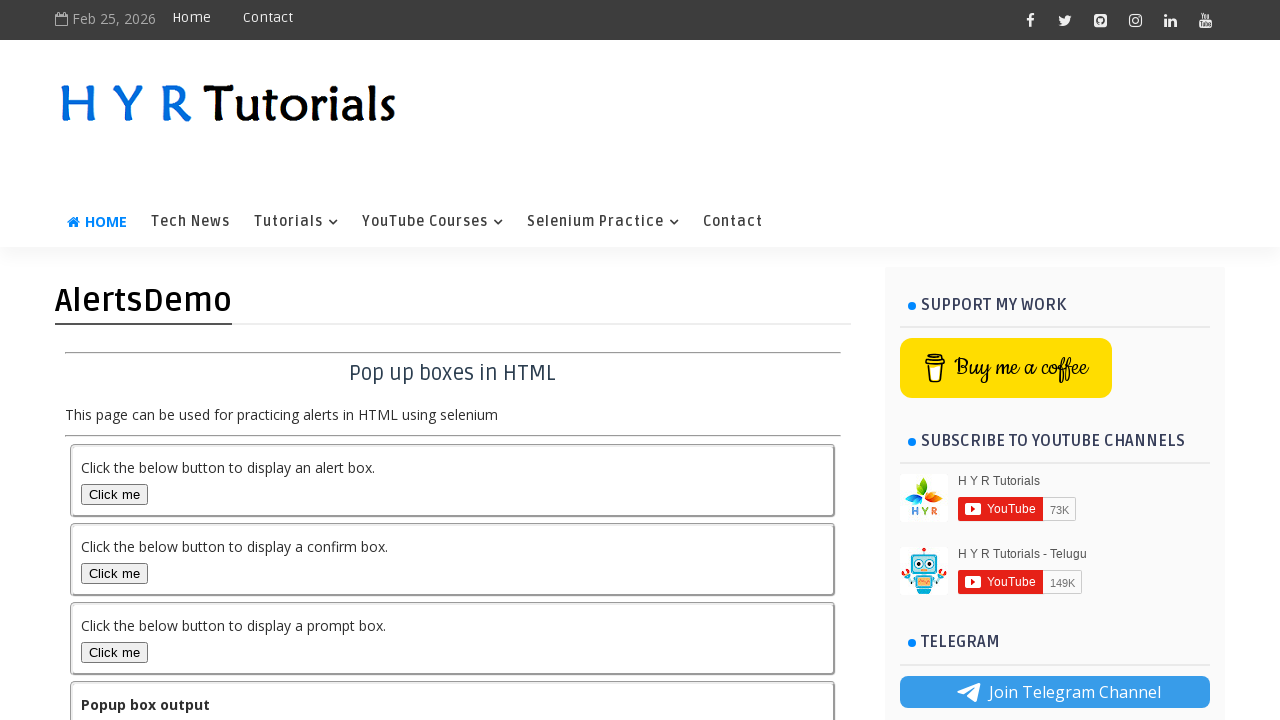

Clicked alert box button to trigger simple alert at (114, 494) on #alertBox
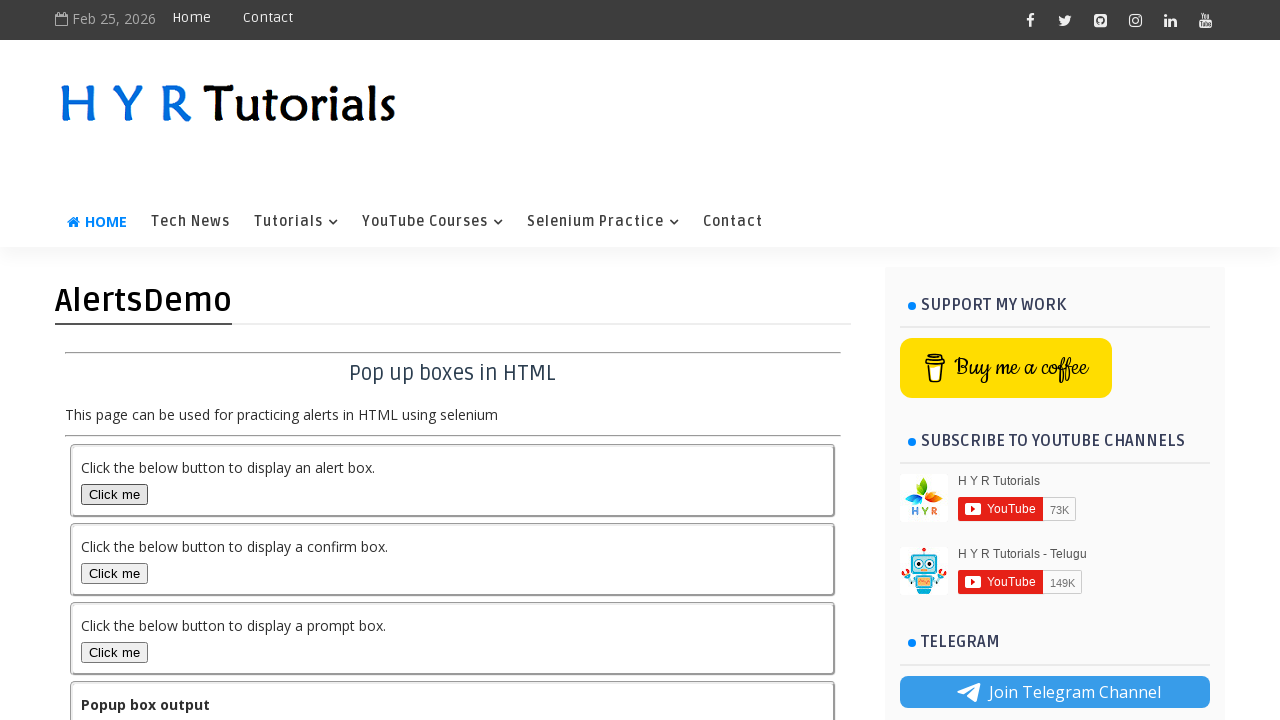

Registered dialog handler to accept alerts
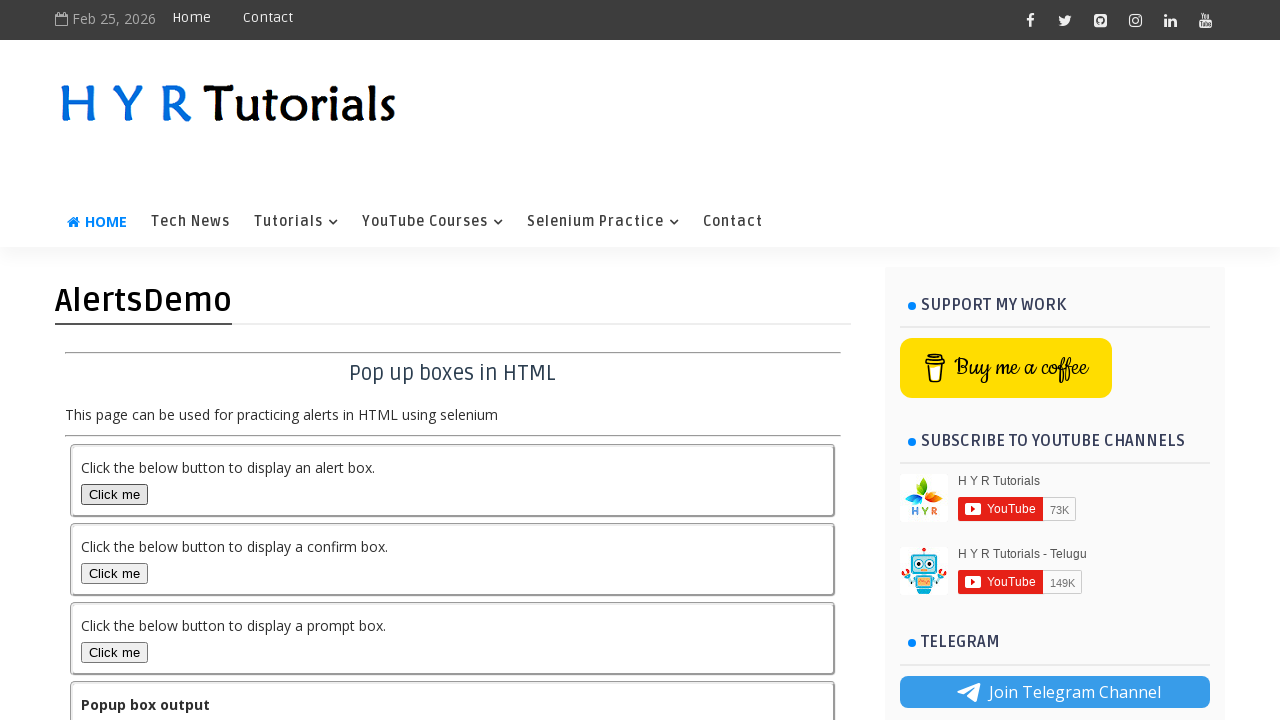

Clicked alert box button again and accepted the popup at (114, 494) on #alertBox
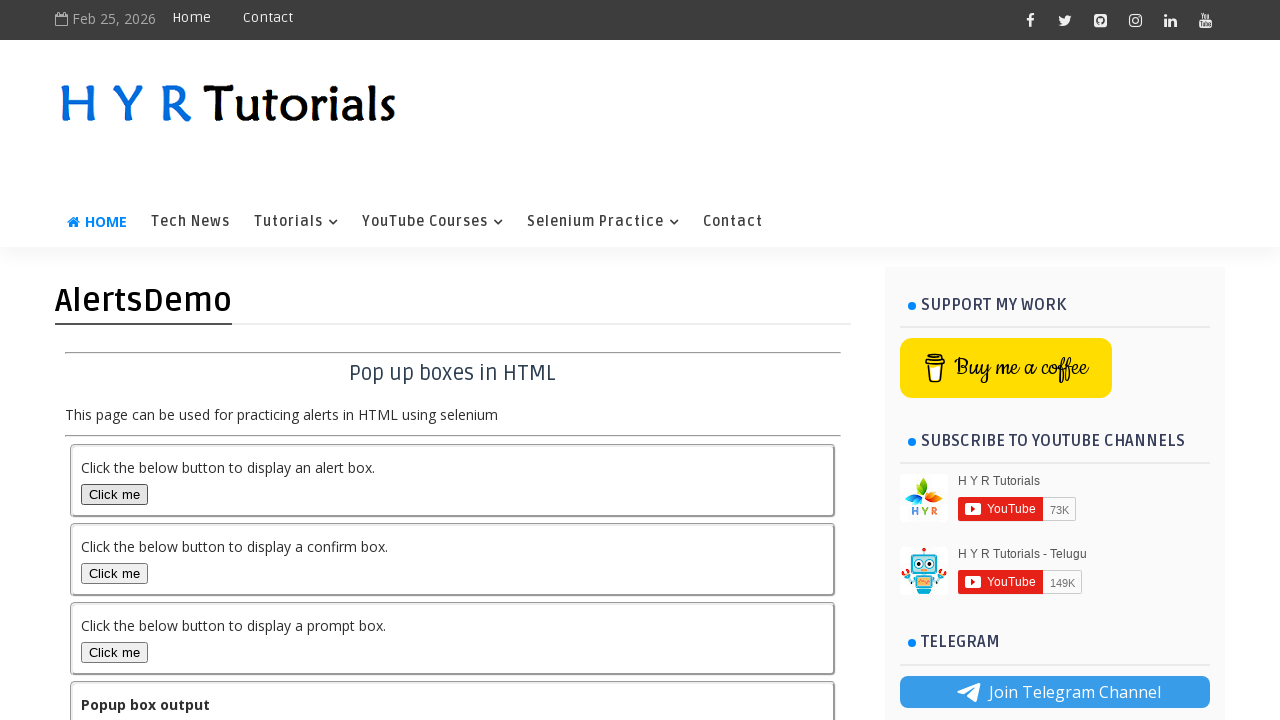

Retrieved output text after accepting simple alert
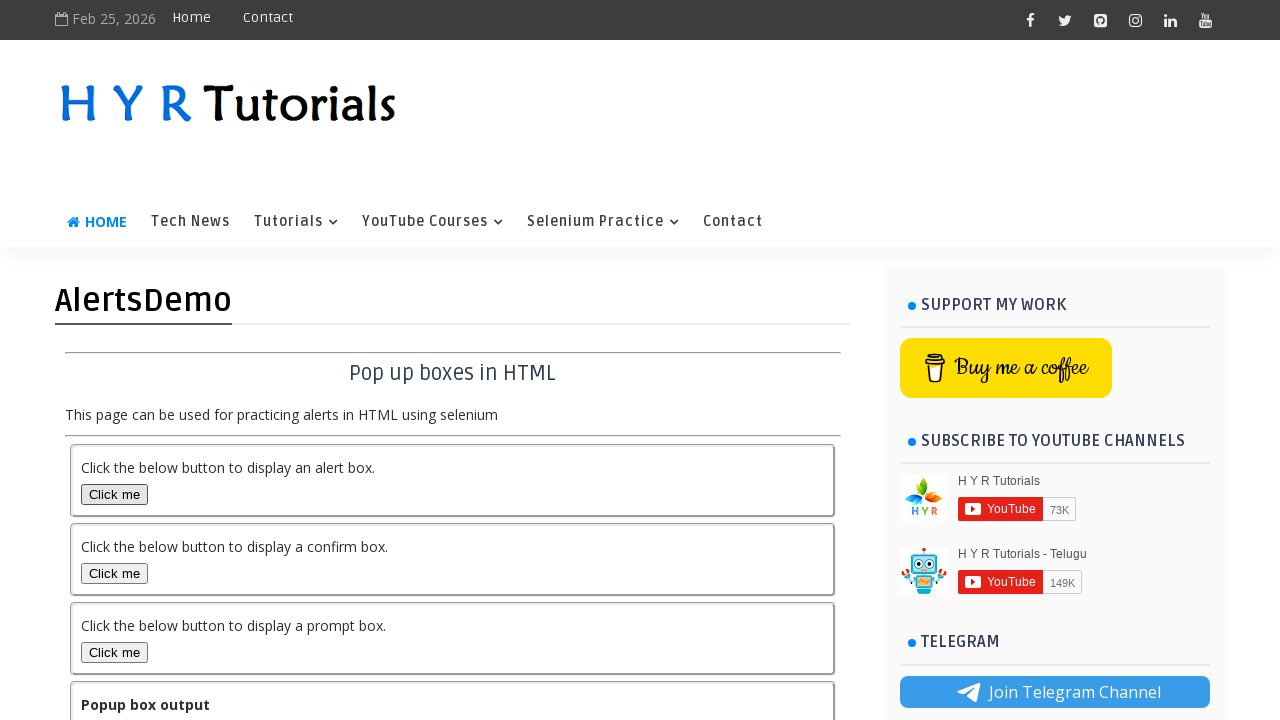

Registered dialog handler to dismiss confirmation dialog
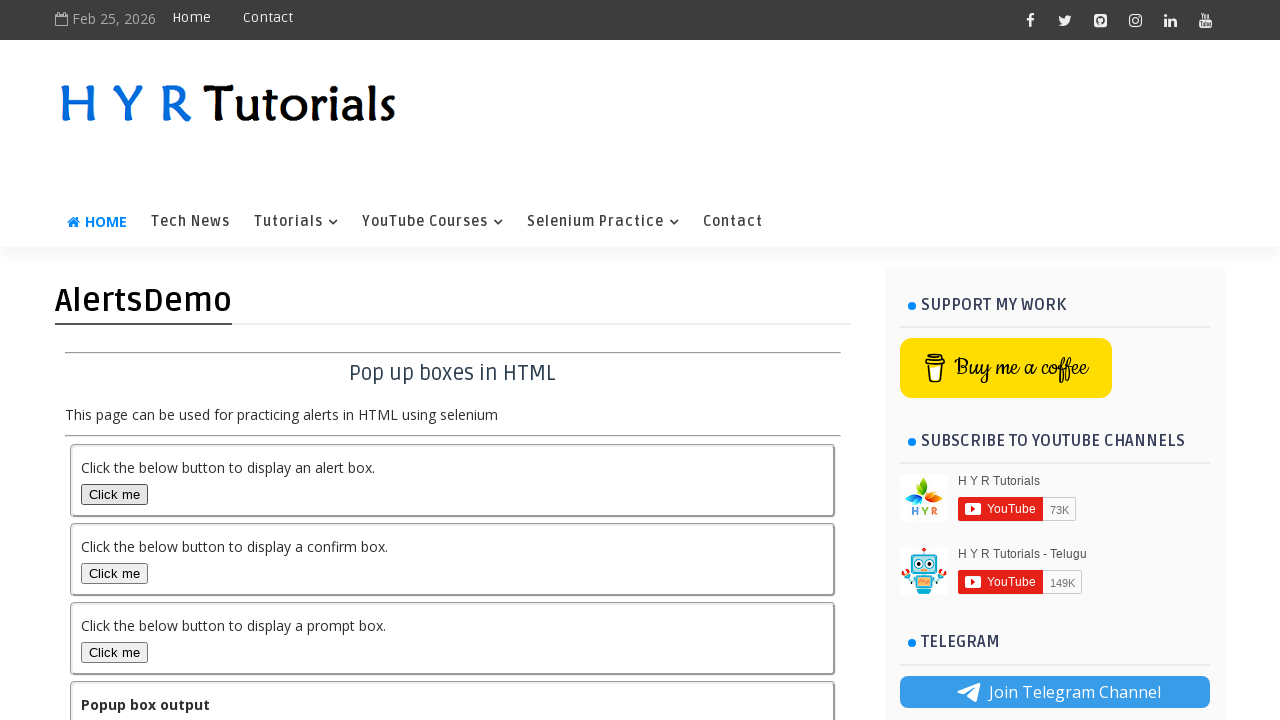

Clicked confirmation box button and dismissed the dialog at (114, 573) on #confirmBox
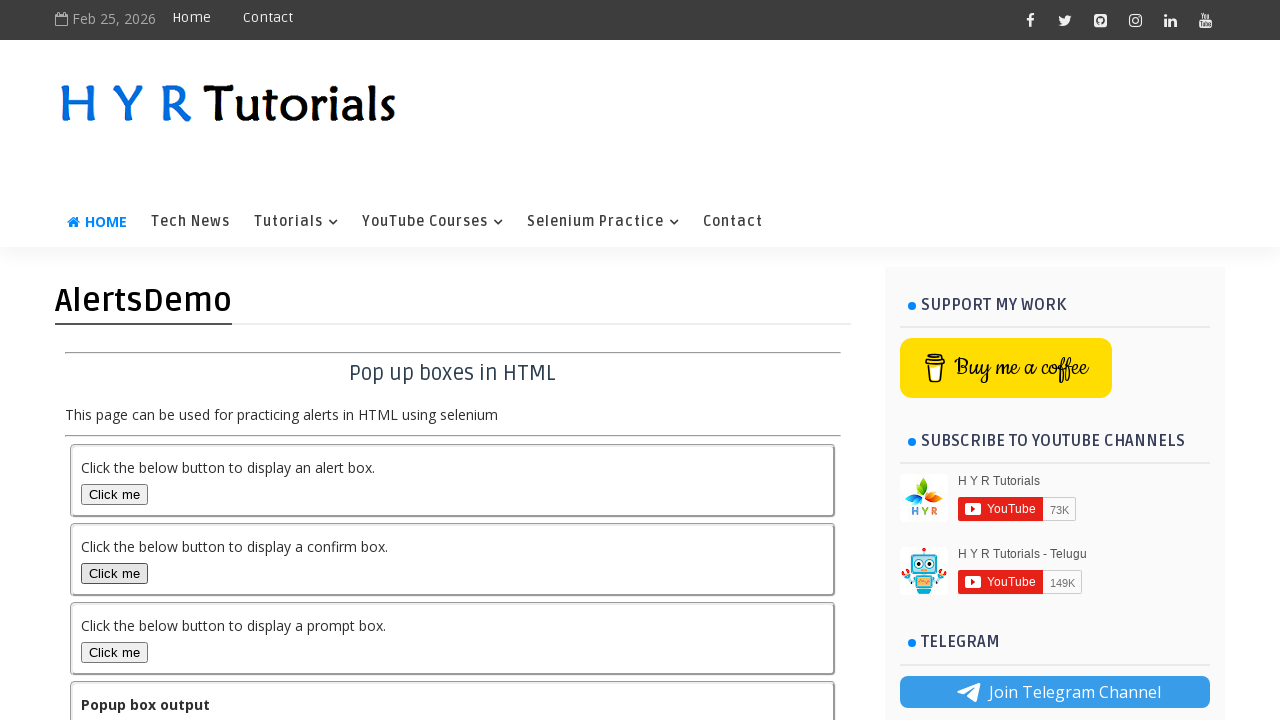

Retrieved output text after dismissing confirmation dialog
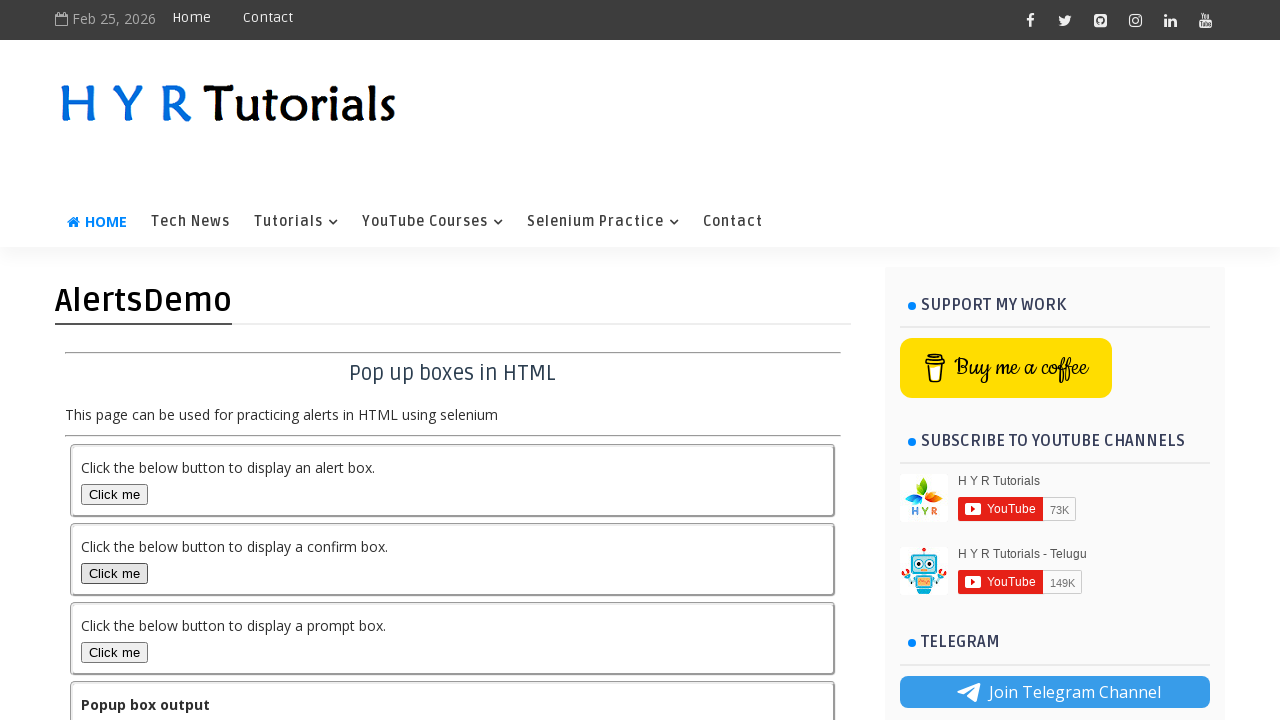

Registered dialog handler to accept prompt with input 'Vaibhav Shinde'
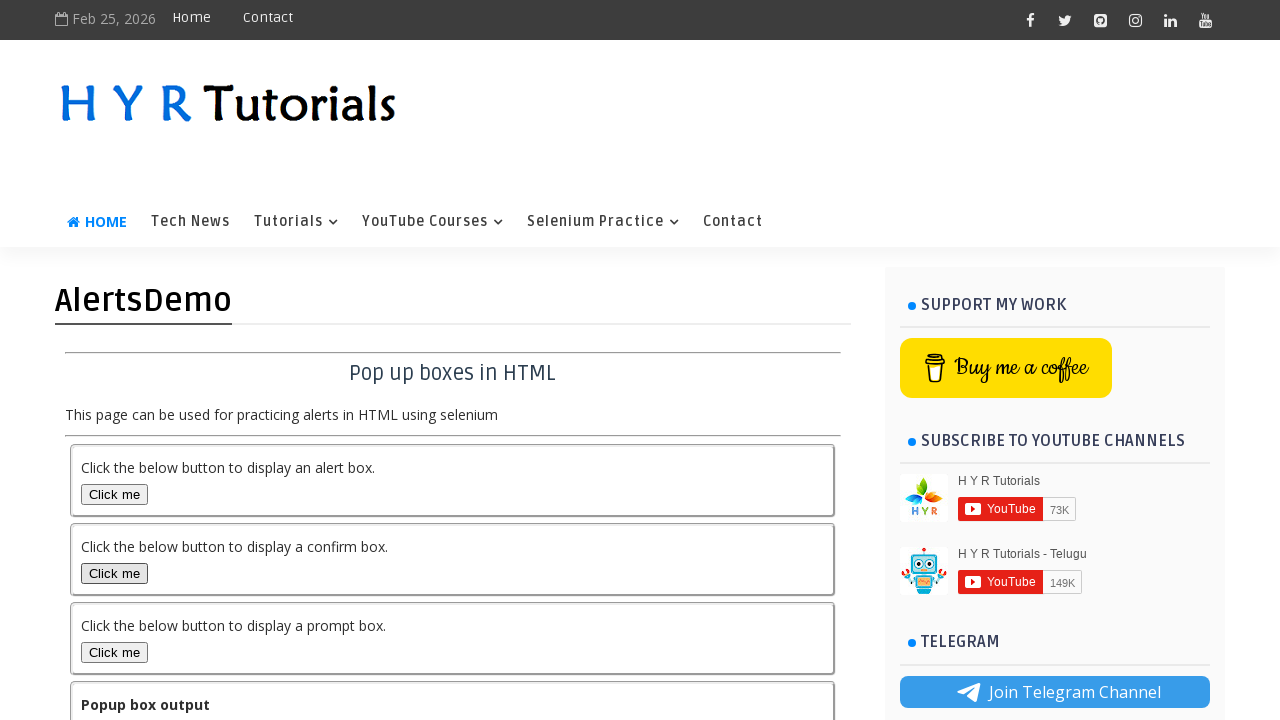

Clicked prompt box button and accepted with user input at (114, 652) on #promptBox
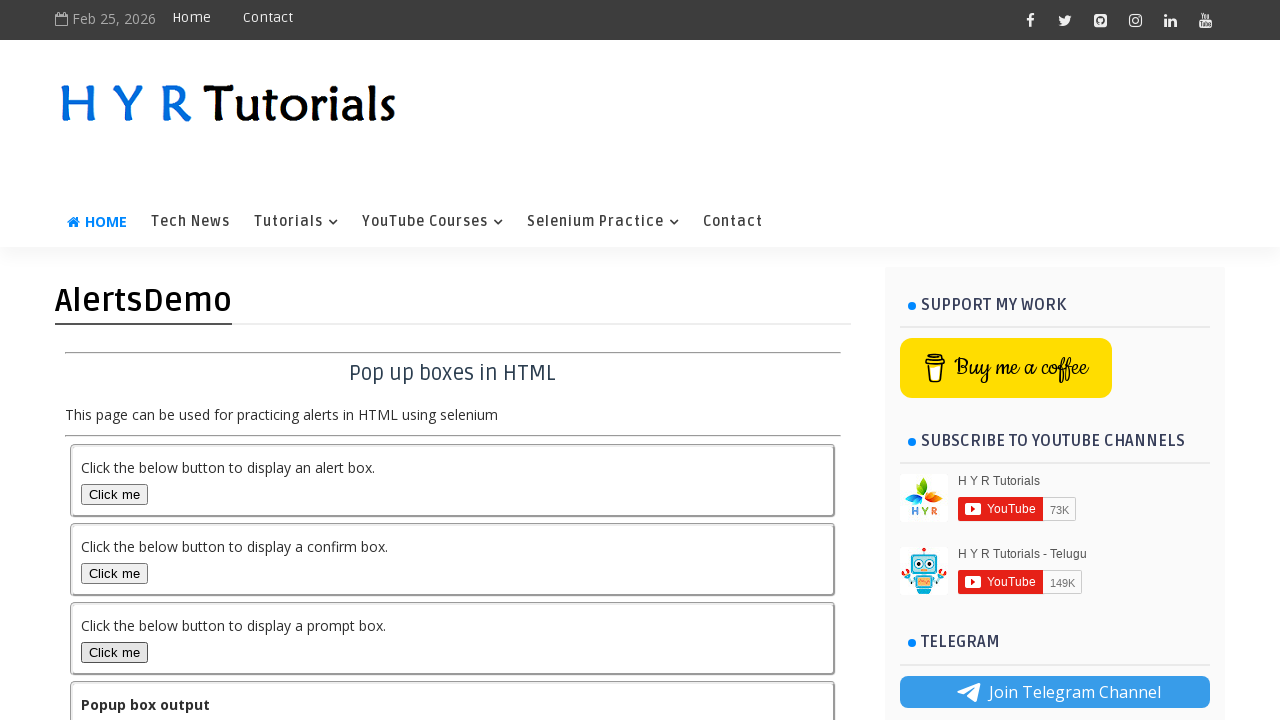

Retrieved output text after accepting prompt dialog
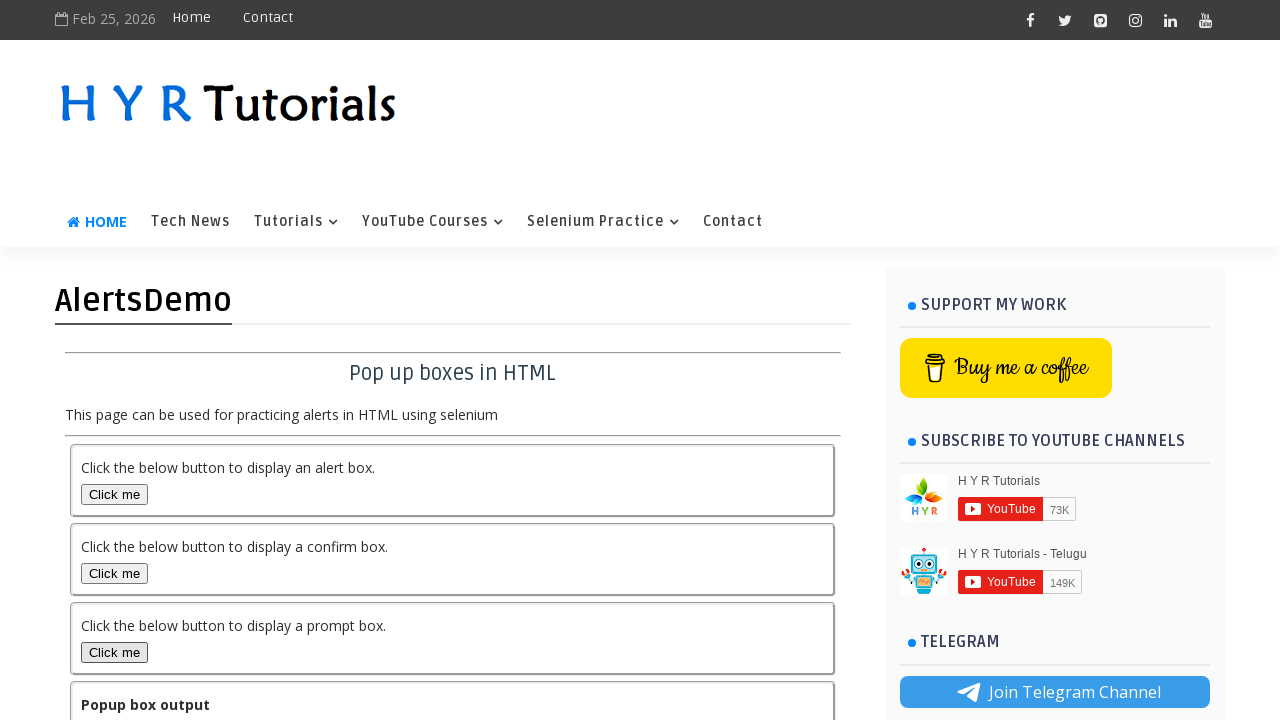

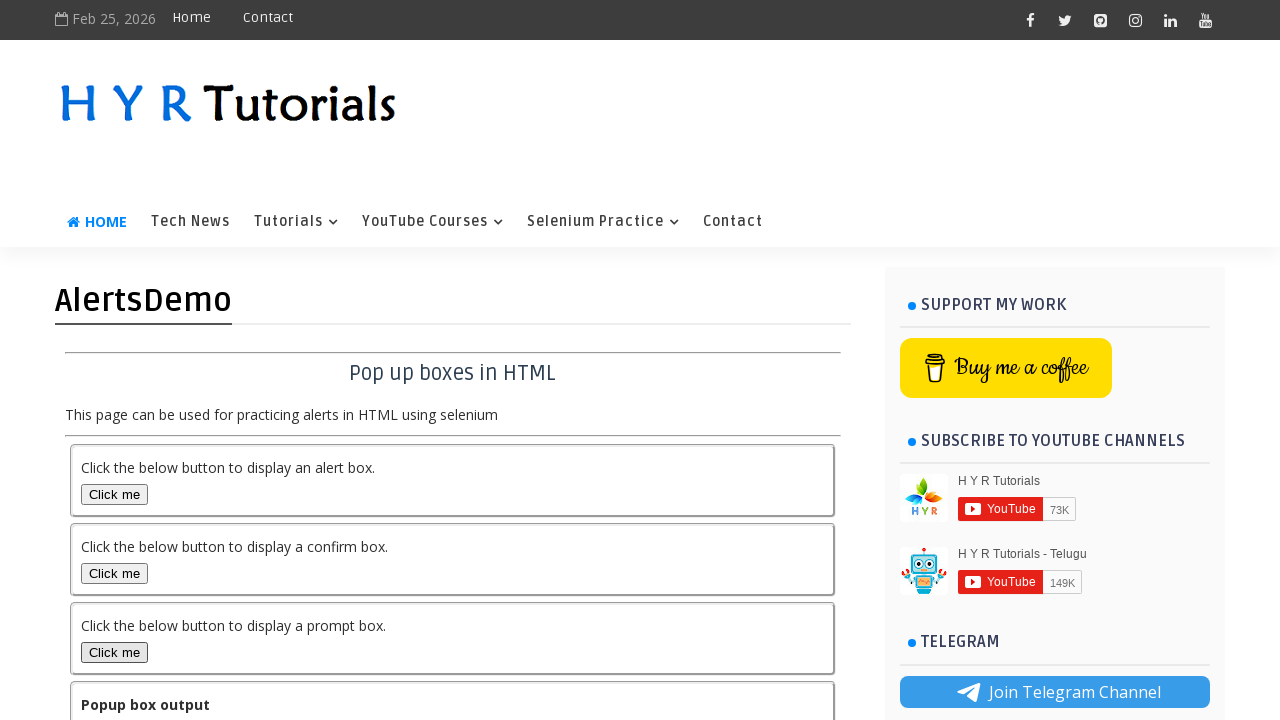